Tests JavaScript alert handling by clicking a button that triggers an alert, accepting the alert, and verifying the result message is displayed correctly

Starting URL: https://testcenter.techproeducation.com/index.php?page=javascript-alerts

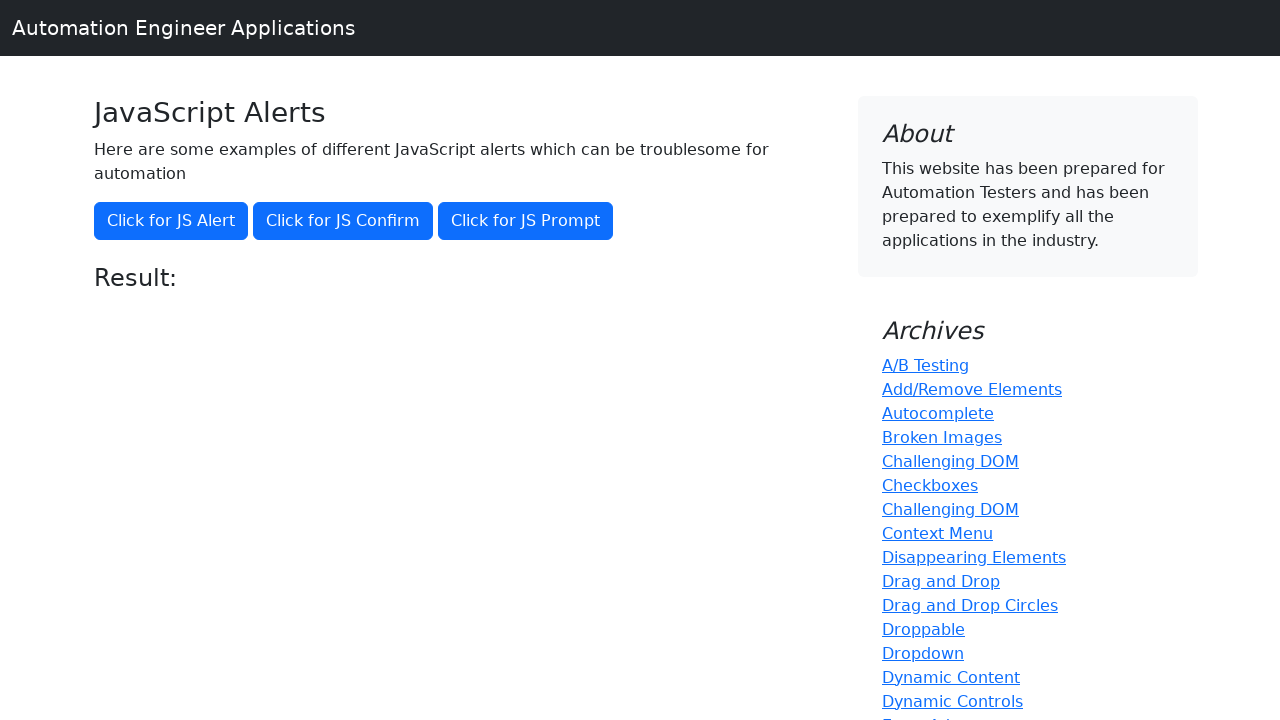

Clicked button to trigger JavaScript alert at (171, 221) on xpath=//button[@onclick='jsAlert()']
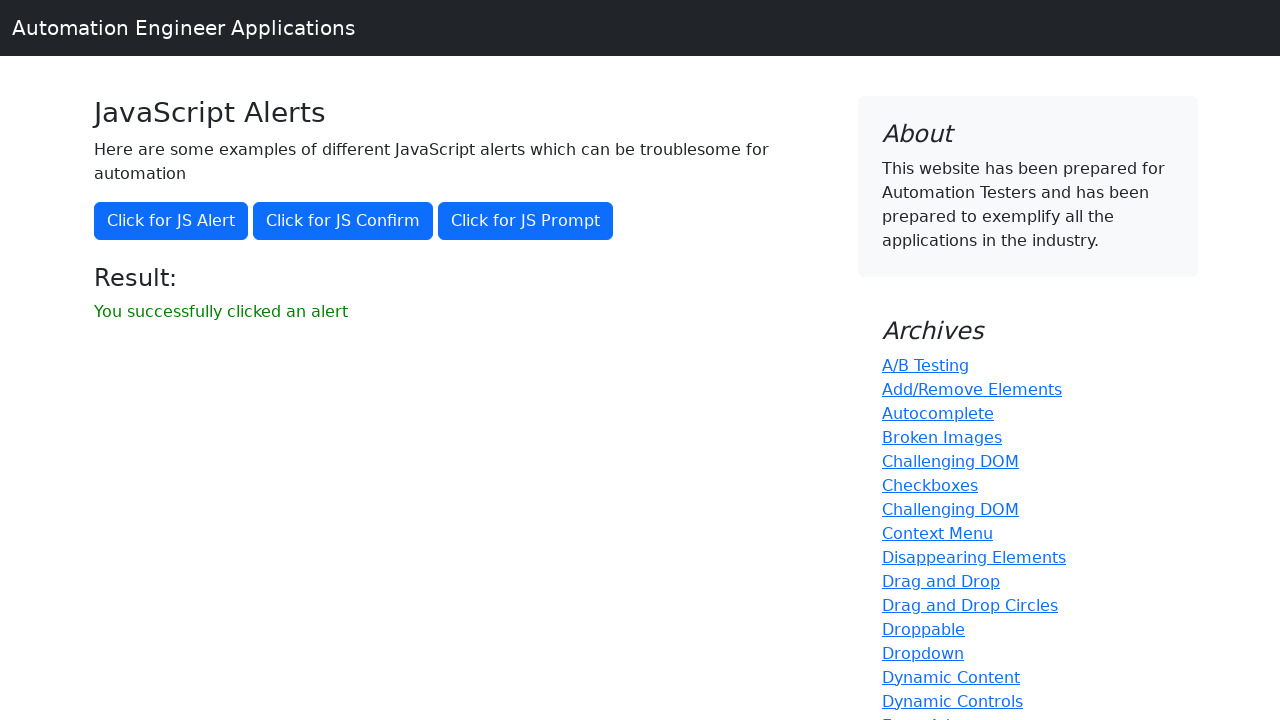

Set up dialog handler to accept alerts
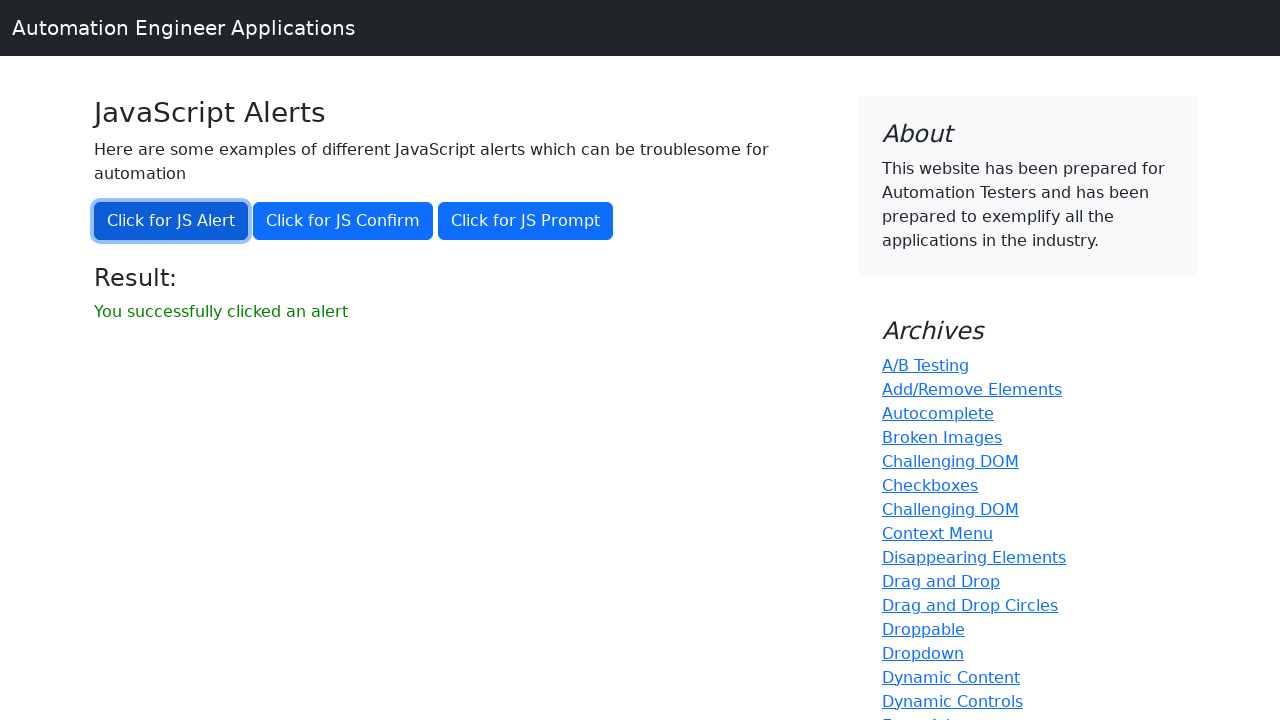

Re-clicked button to trigger alert with handler in place at (171, 221) on xpath=//button[@onclick='jsAlert()']
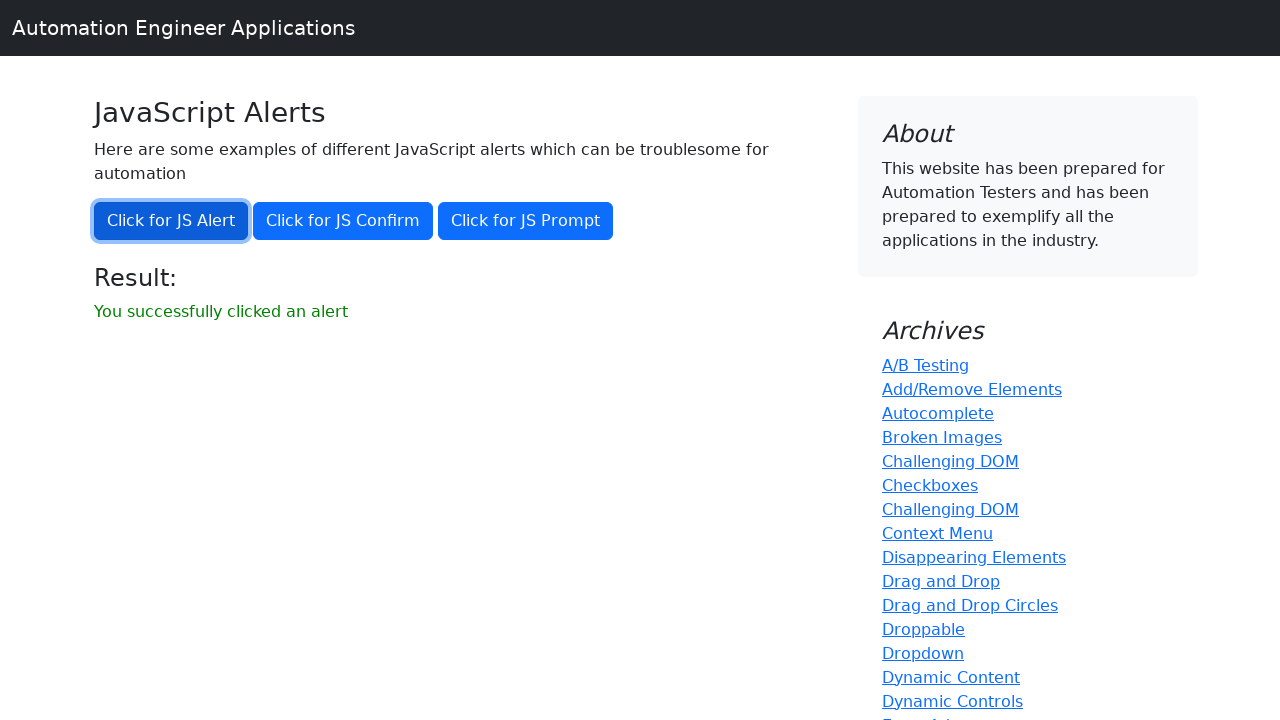

Result message appeared on page
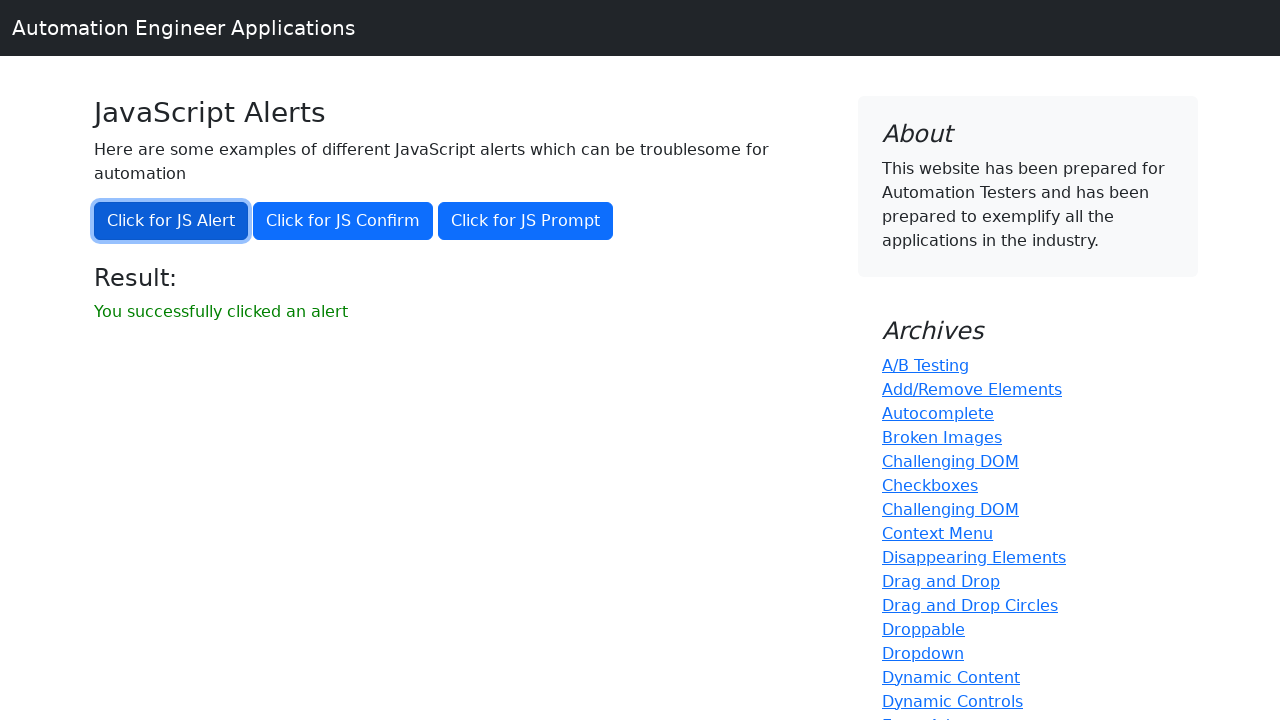

Retrieved result message text
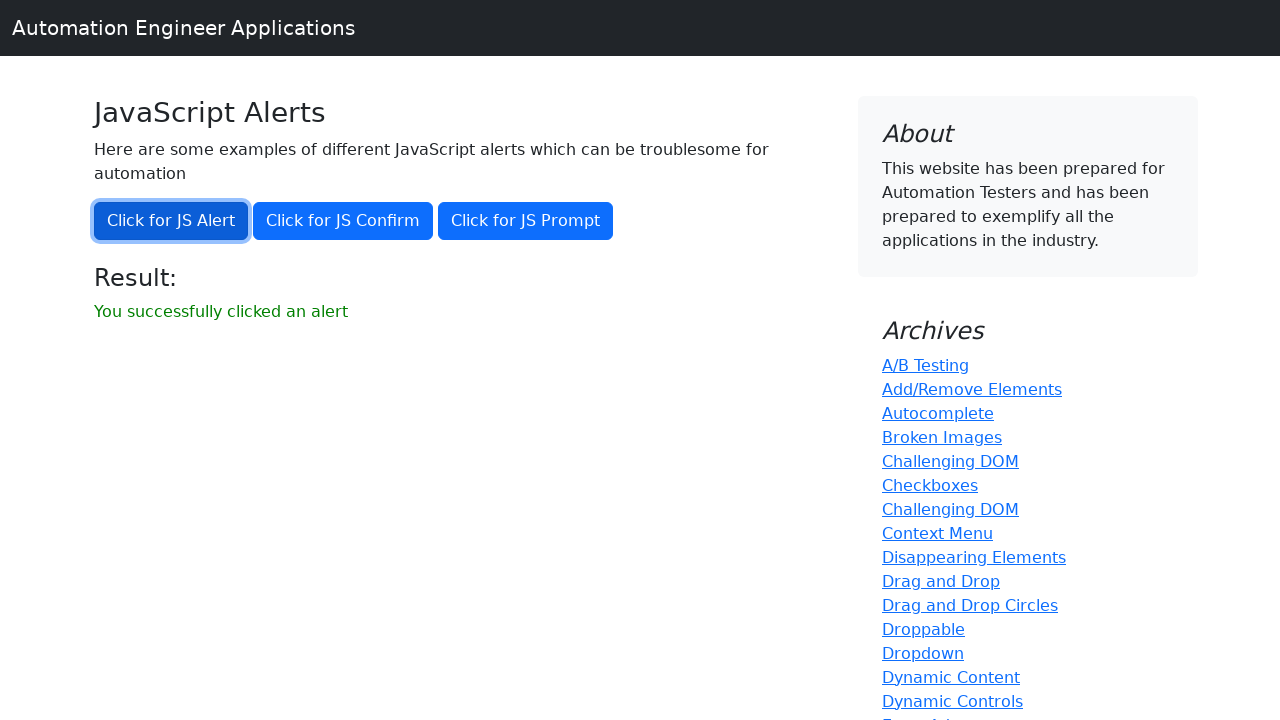

Verified result message matches expected text 'You successfully clicked an alert'
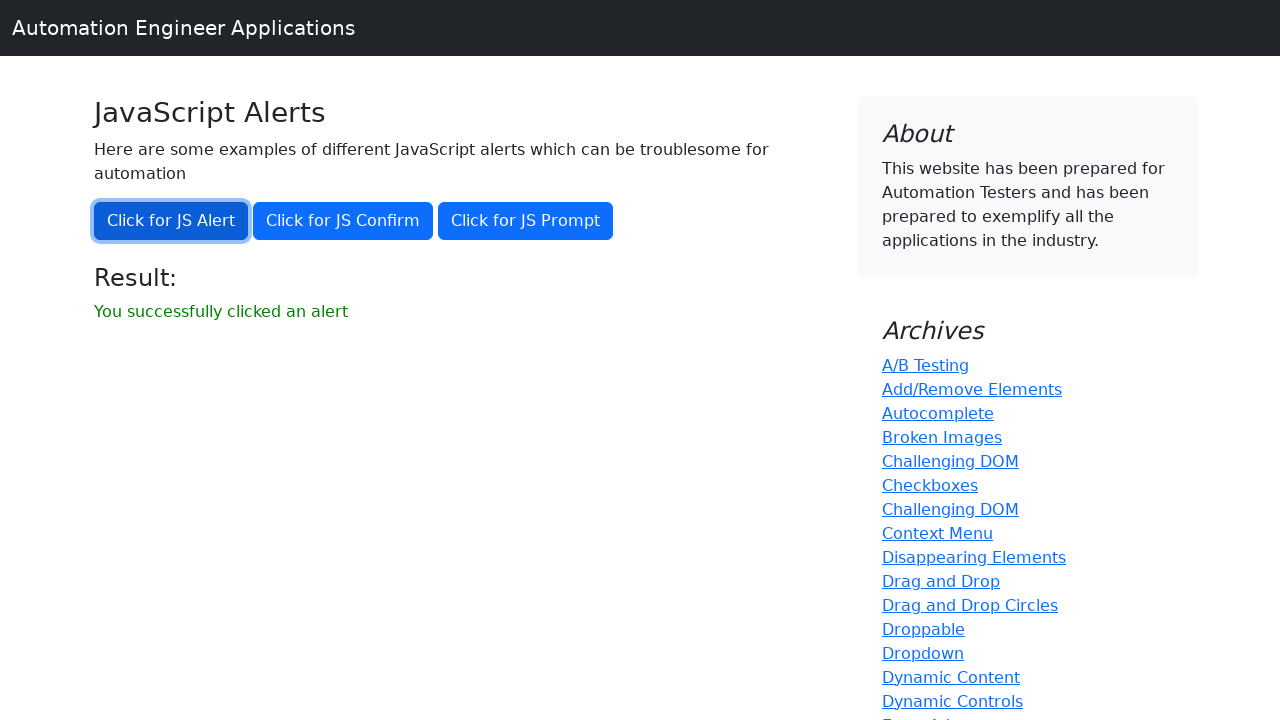

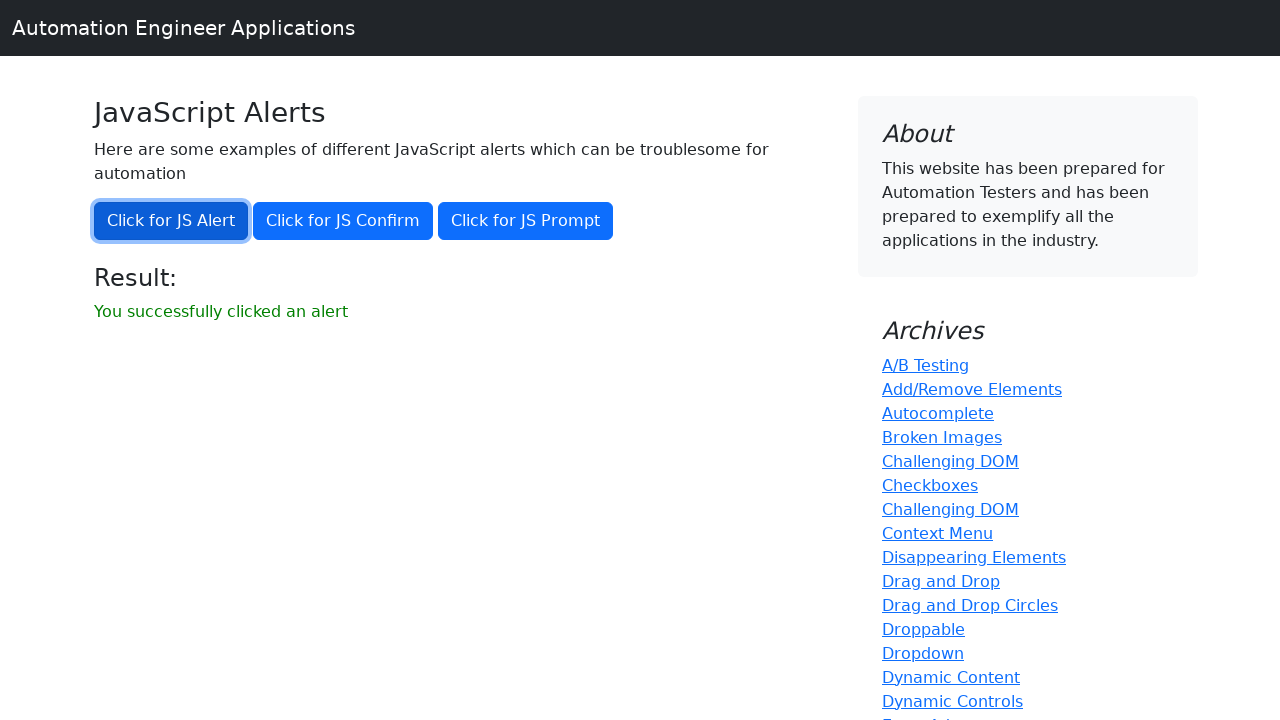